Tests modal popup functionality by opening a modal and then closing it

Starting URL: https://demoapps.qspiders.com/ui/modal?sublist=0

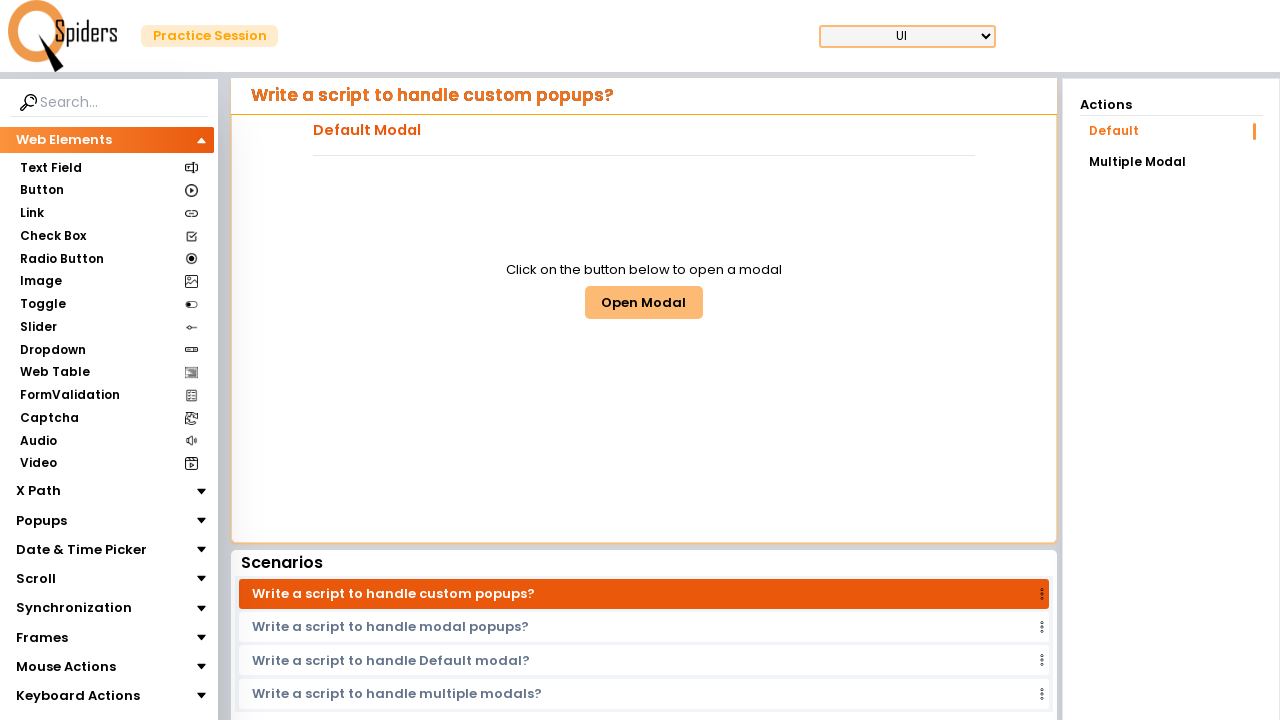

Clicked 'Open Modal' button to open the modal popup at (644, 302) on button:has-text('Open Modal')
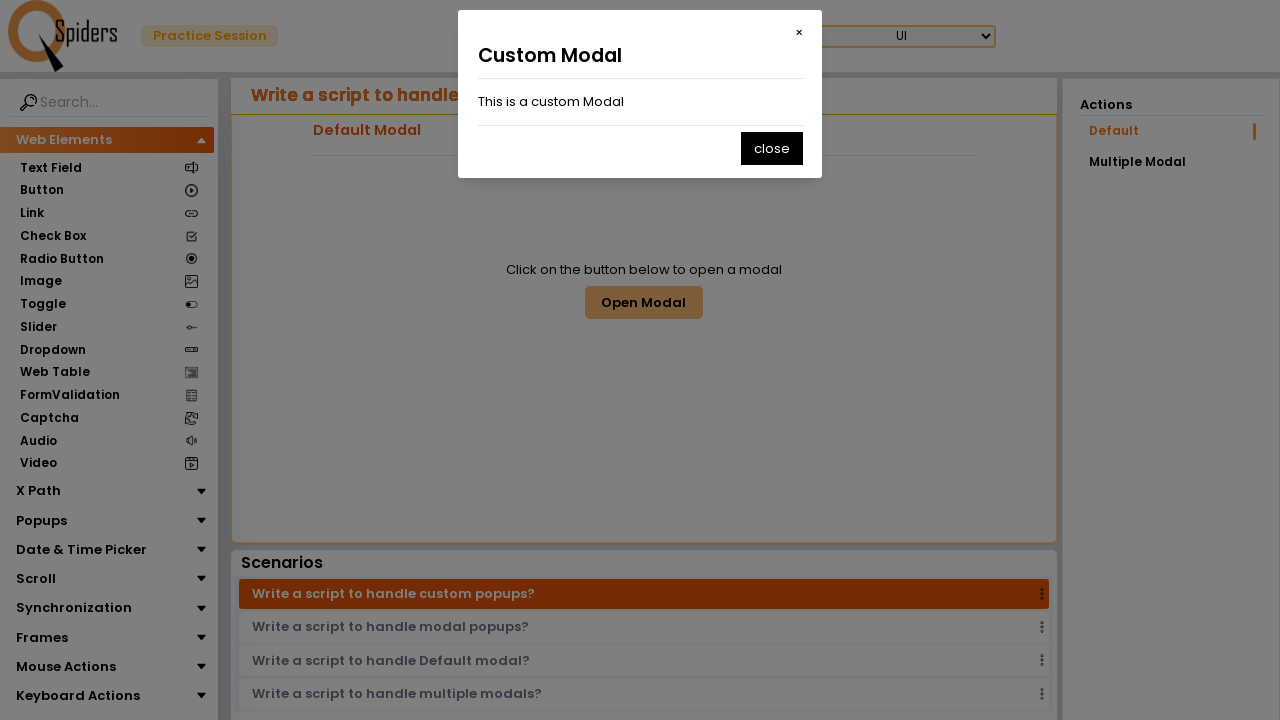

Modal popup appeared with close button visible
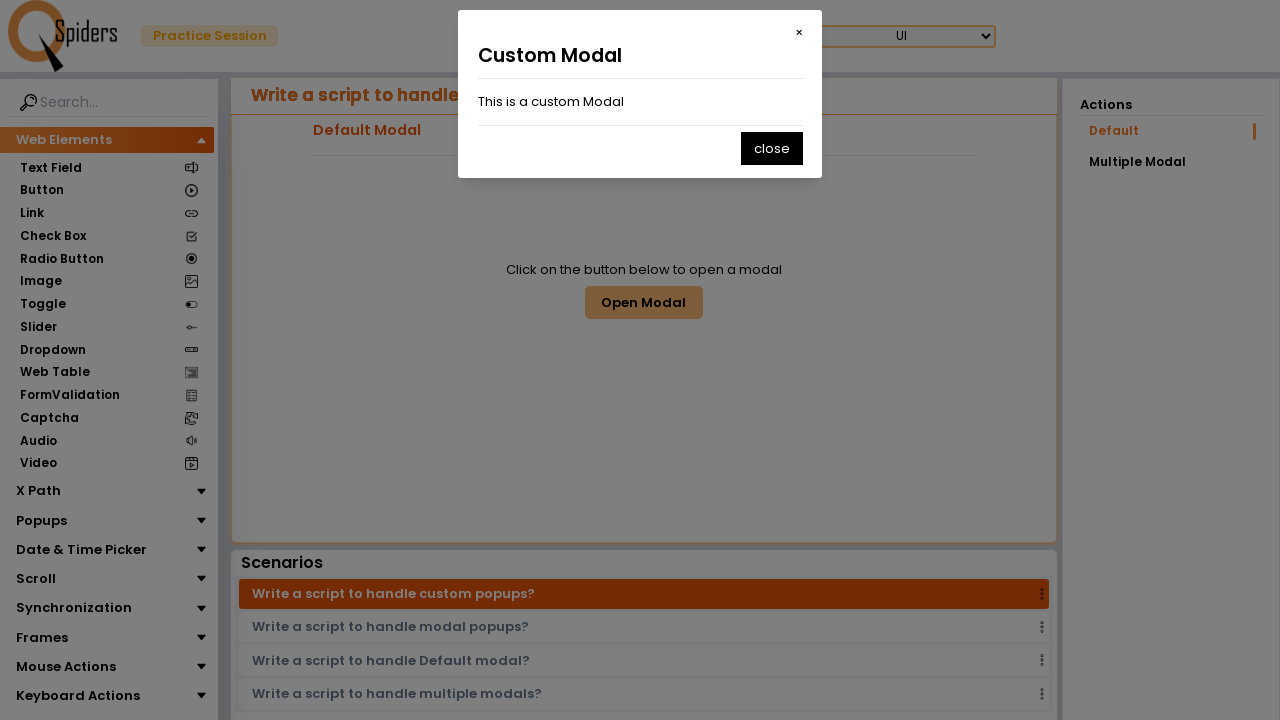

Clicked close button to close the modal popup at (772, 148) on button:has-text('close')
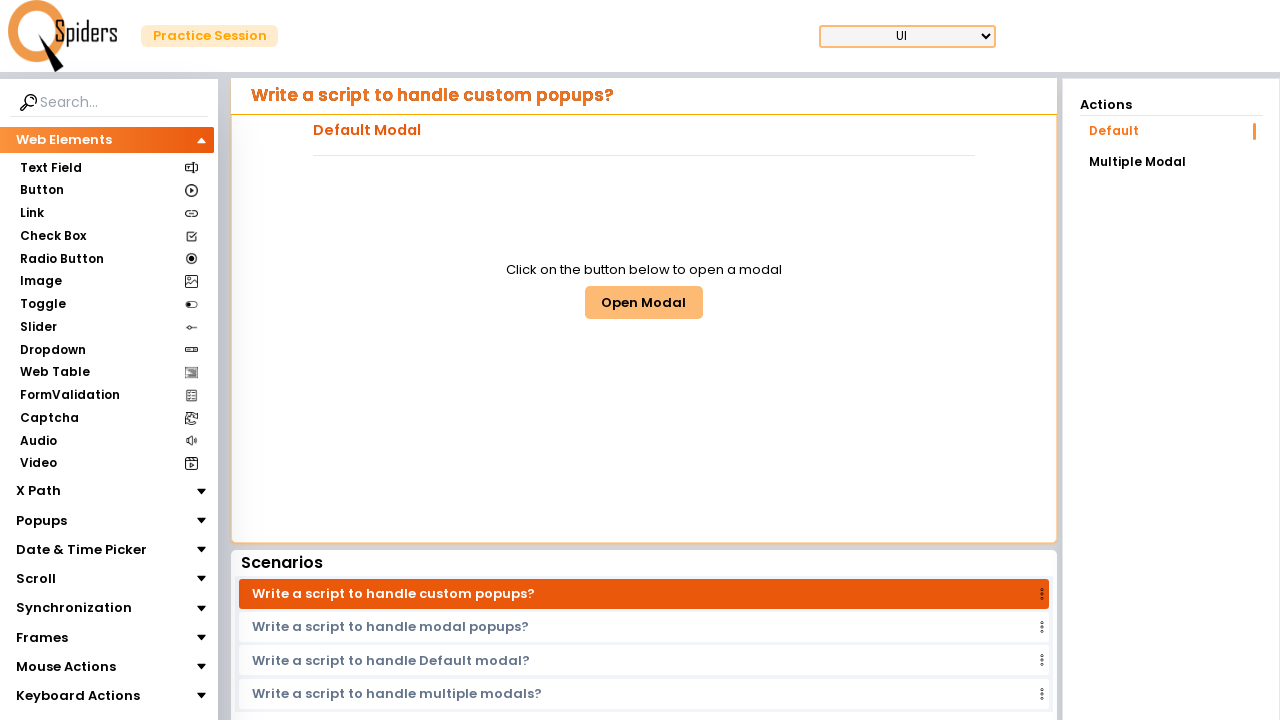

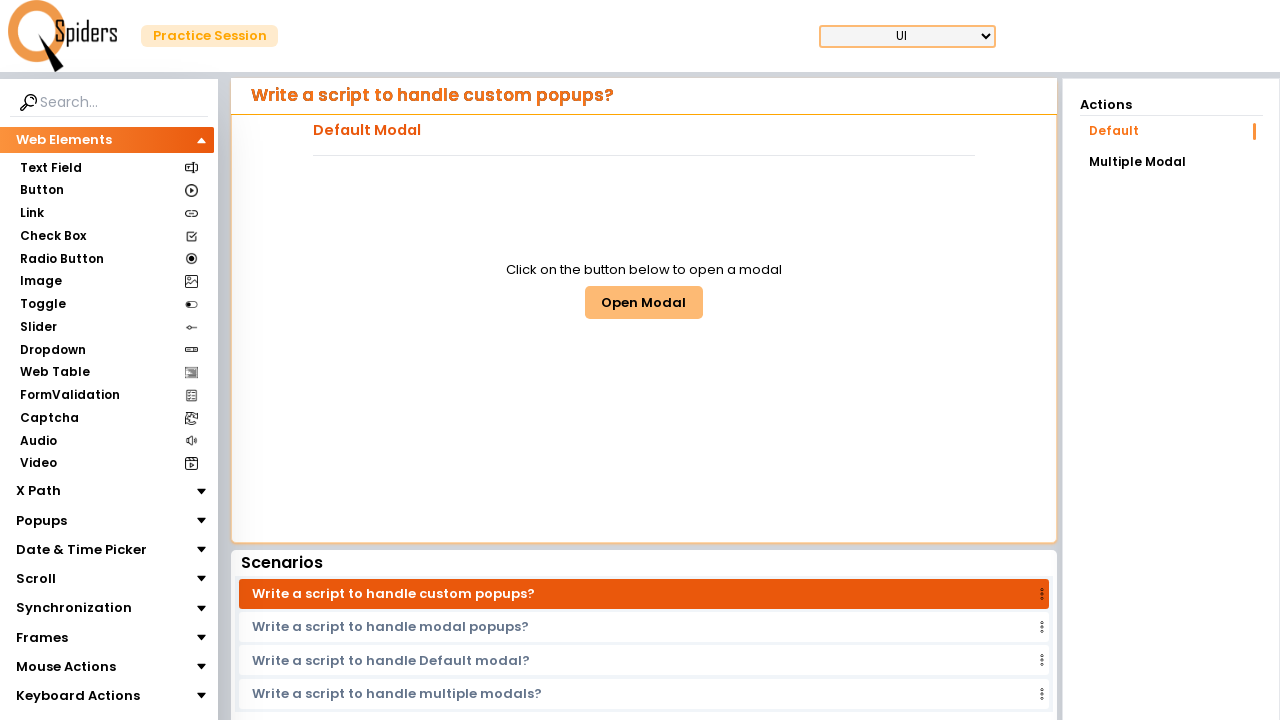